Navigates to eMarket page and verifies that product category menu items and sidebar categories are displayed

Starting URL: https://store-stage.portnov.com/

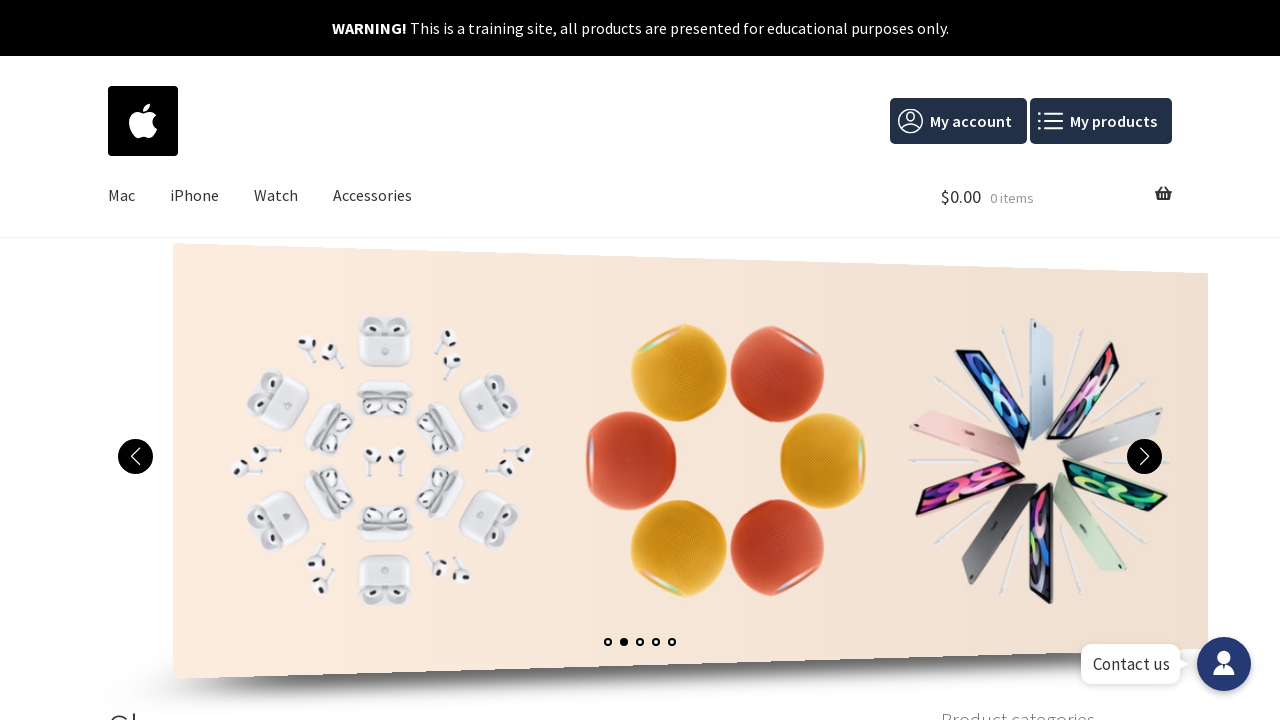

Waited for main menu category item #menu-item-15 to be present
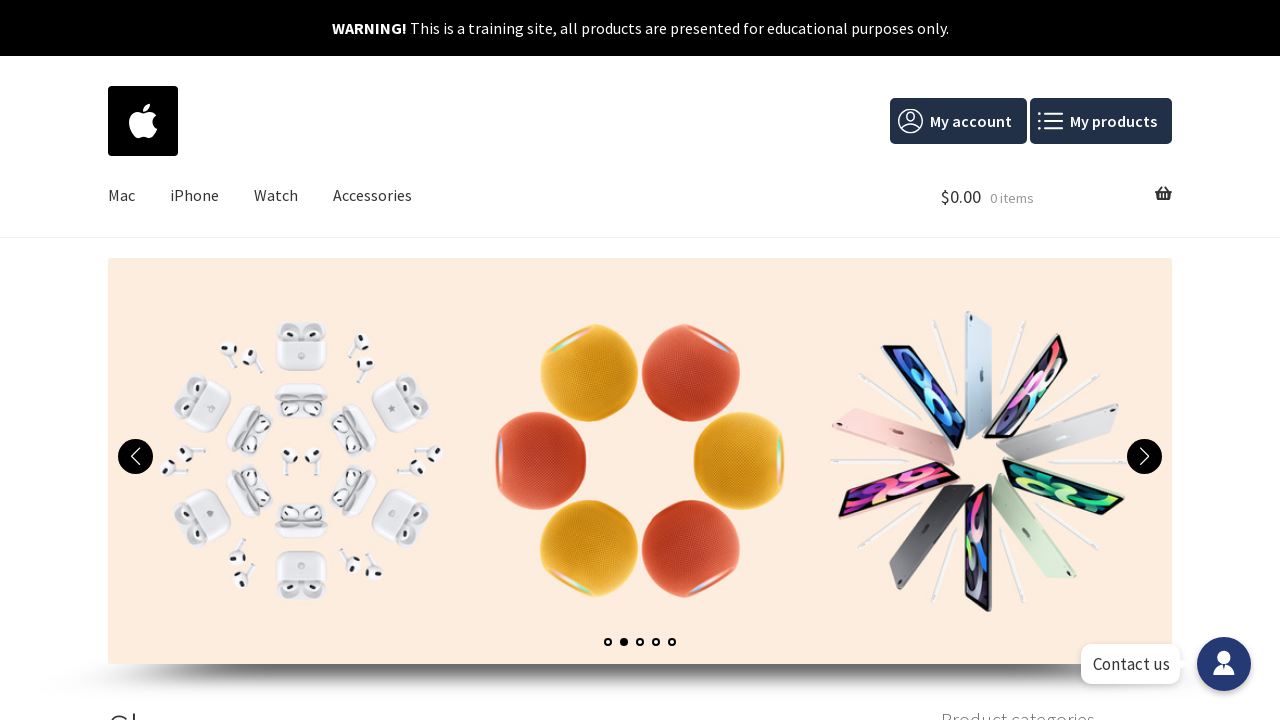

Verified menu item #menu-item-15 is visible
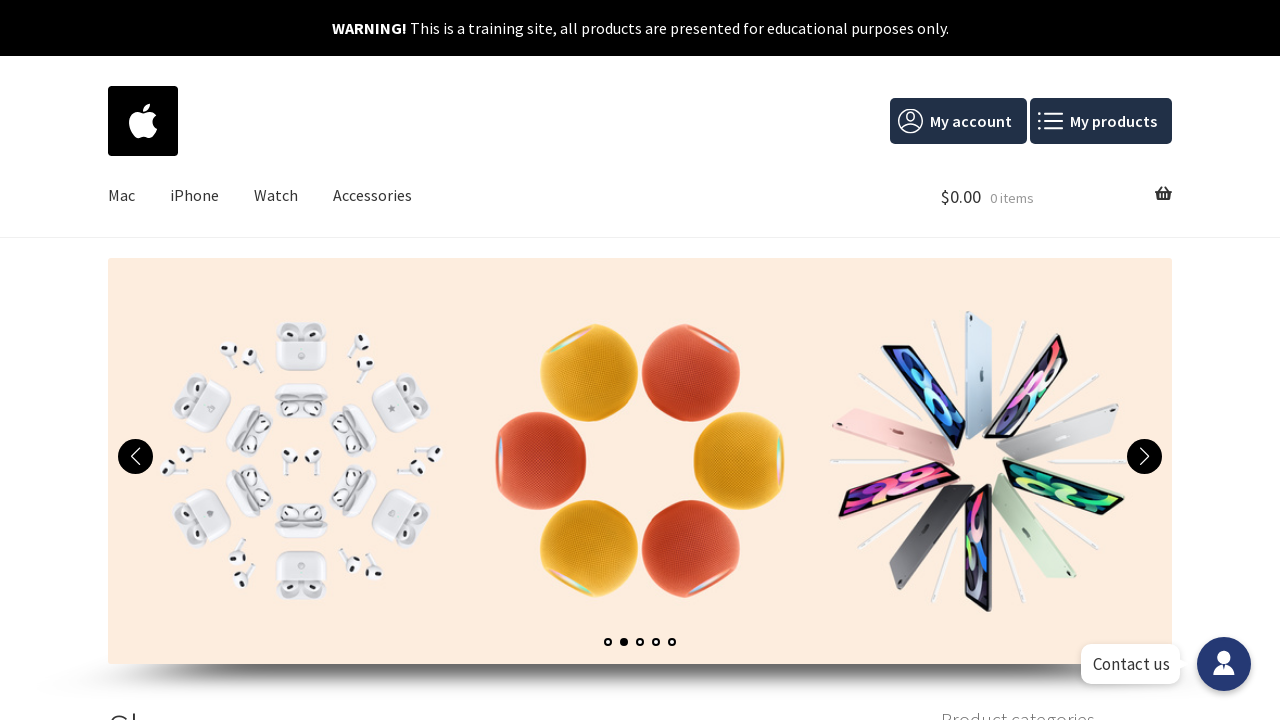

Verified menu item #menu-item-13 is visible
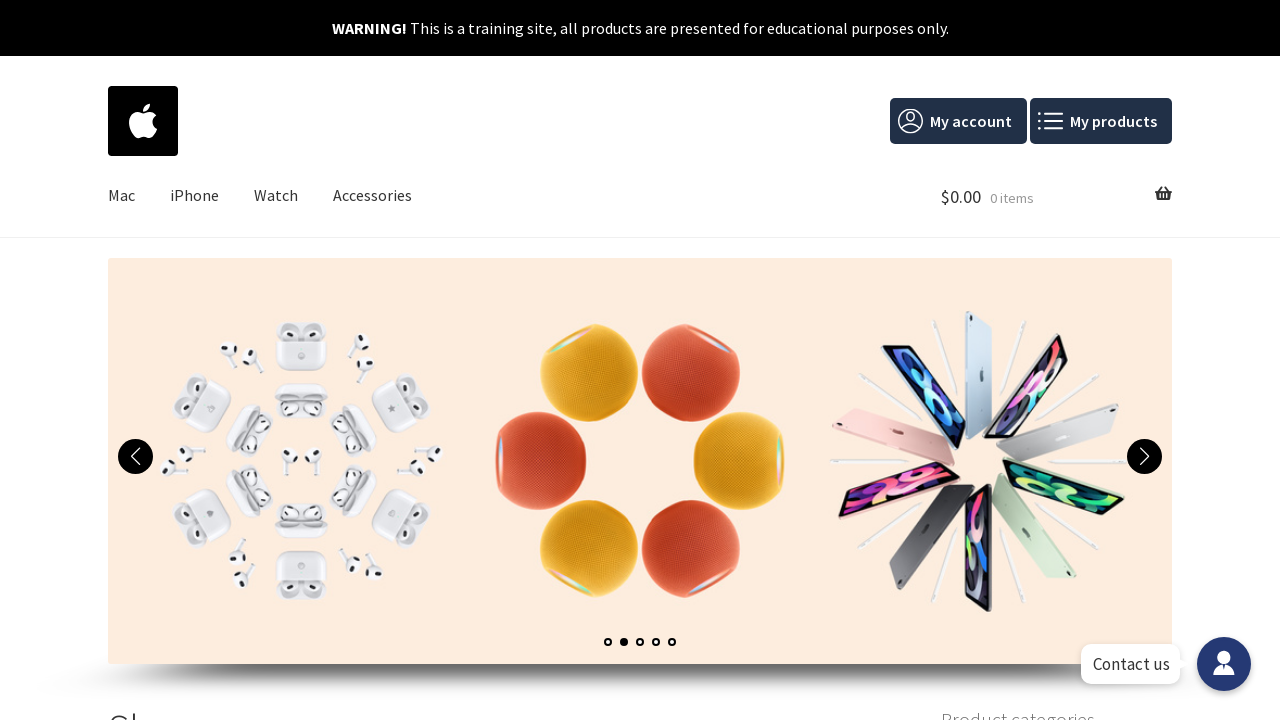

Verified menu item #menu-item-16 is visible
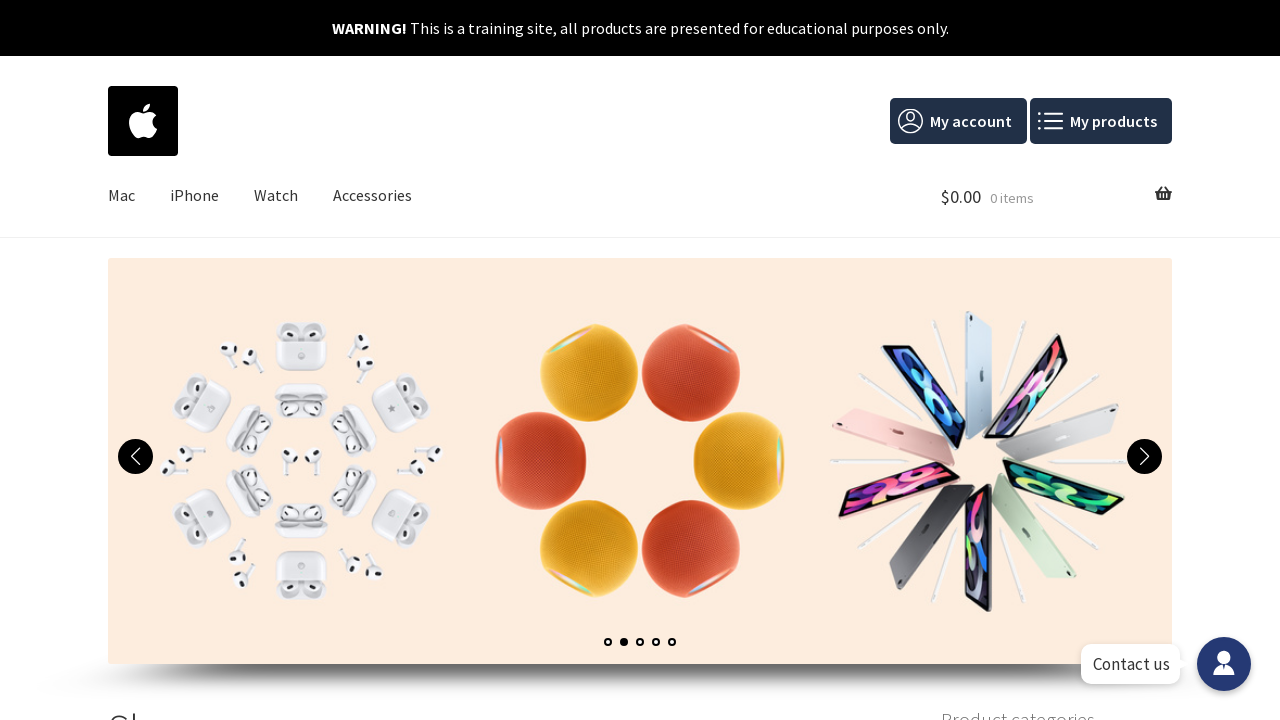

Verified menu item #menu-item-12 is visible
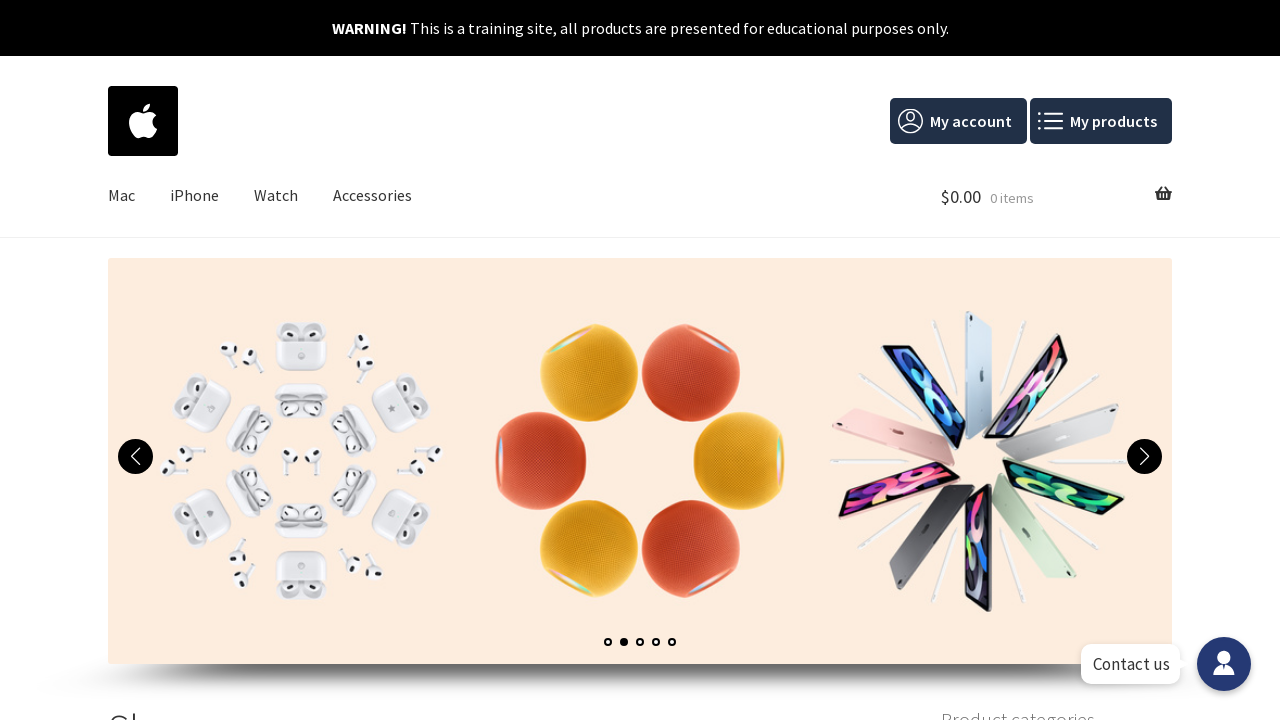

Verified sidebar category item cat-item-15 is visible
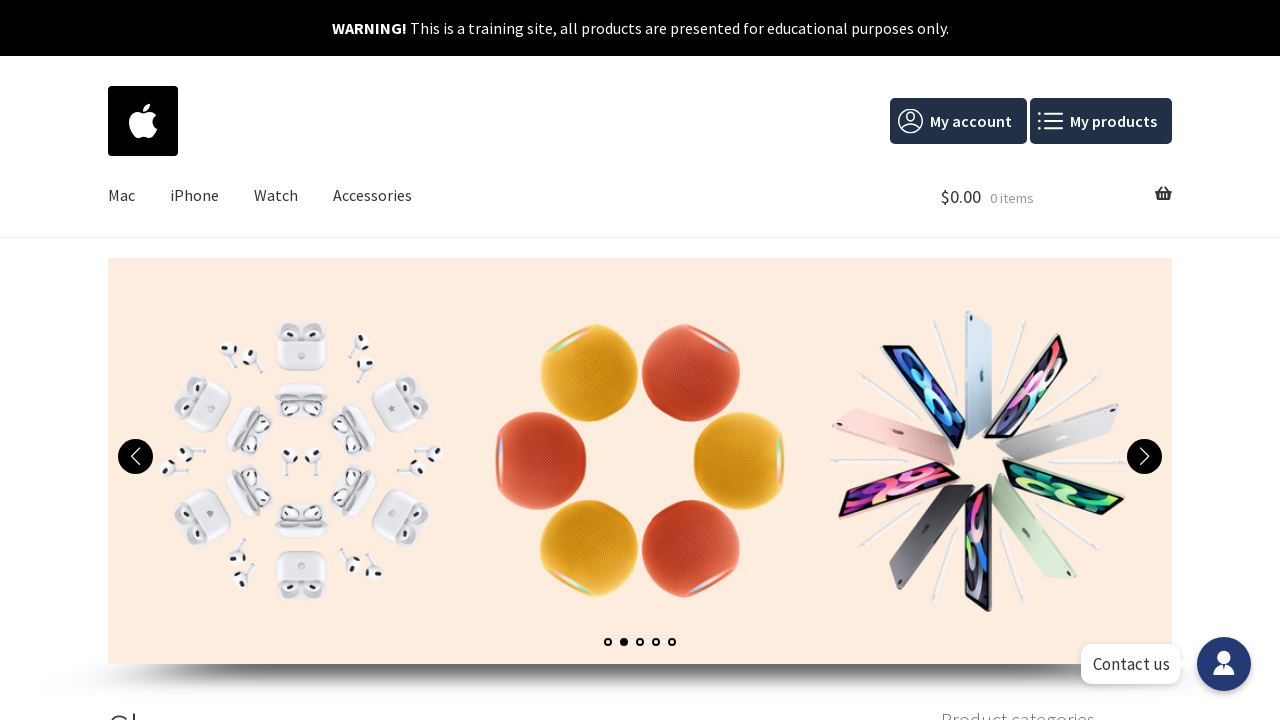

Verified sidebar category item cat-item-16 is visible
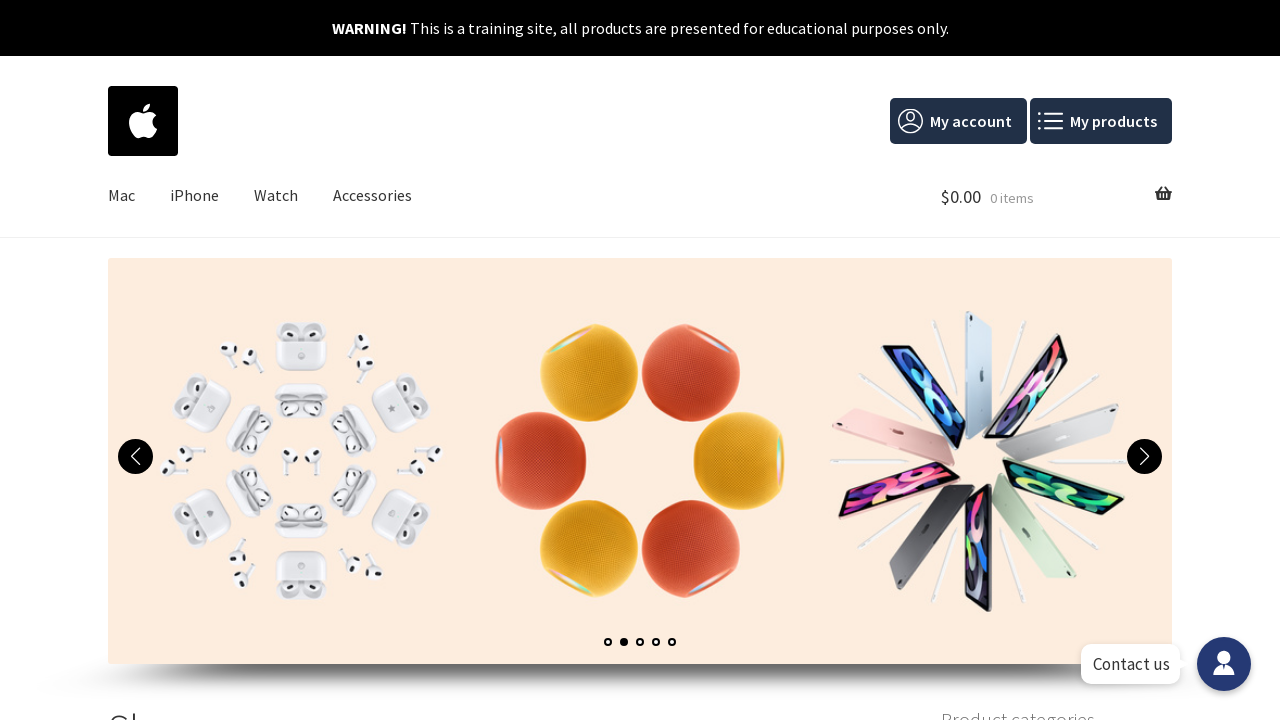

Verified sidebar category item cat-item-19 is visible
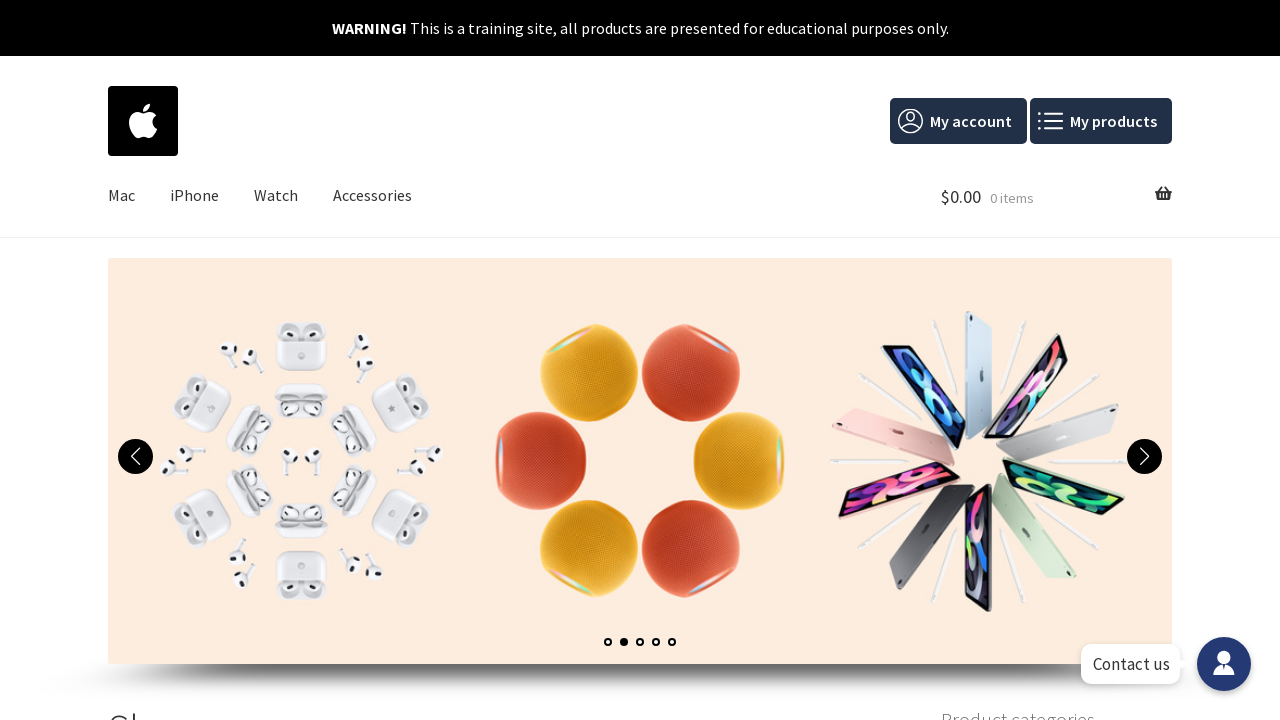

Verified sidebar category item cat-item-20 is visible
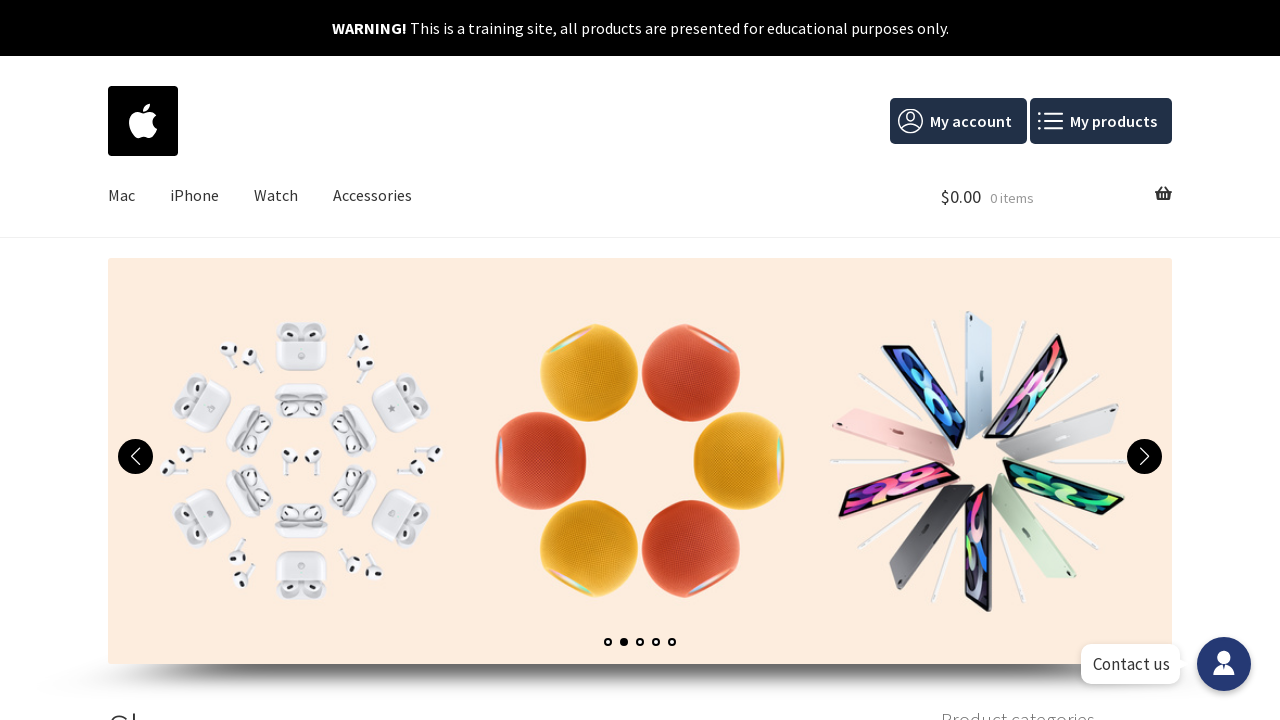

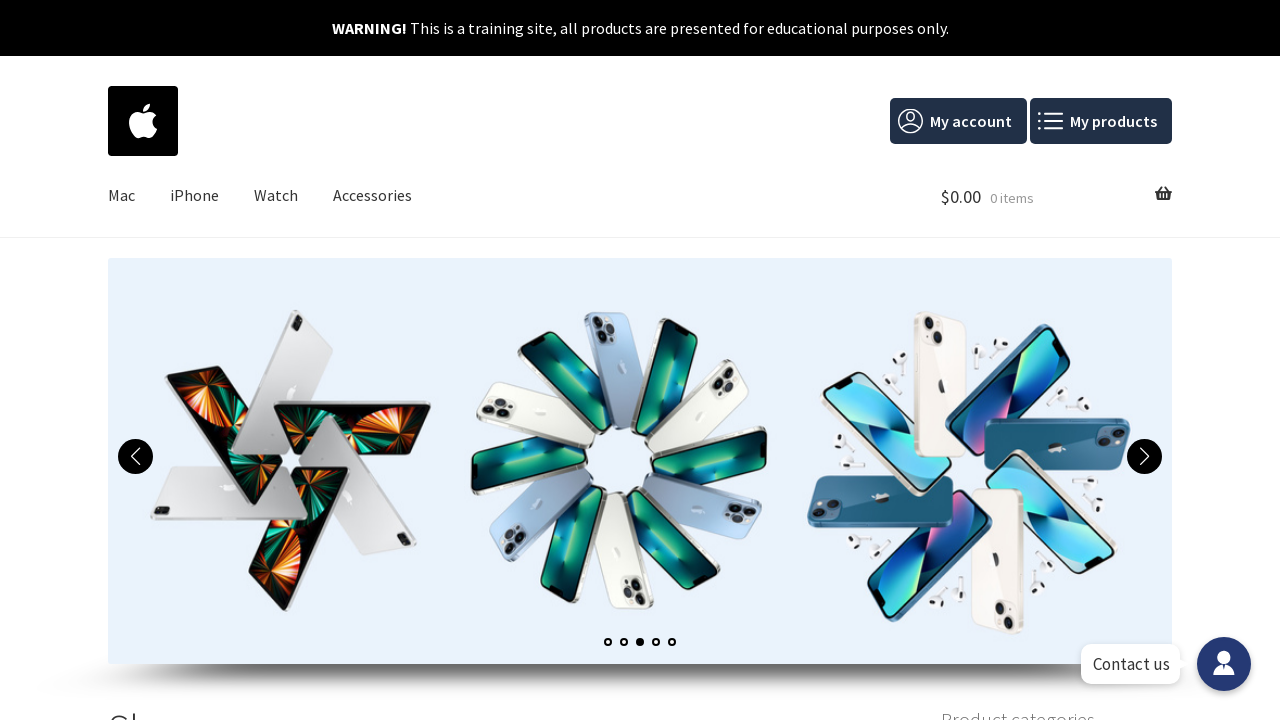